Tests various JavaScript alert interactions on demoqa.com including simple alerts, timed alerts, confirmation dialogs, and prompt dialogs with text input

Starting URL: https://demoqa.com/alerts

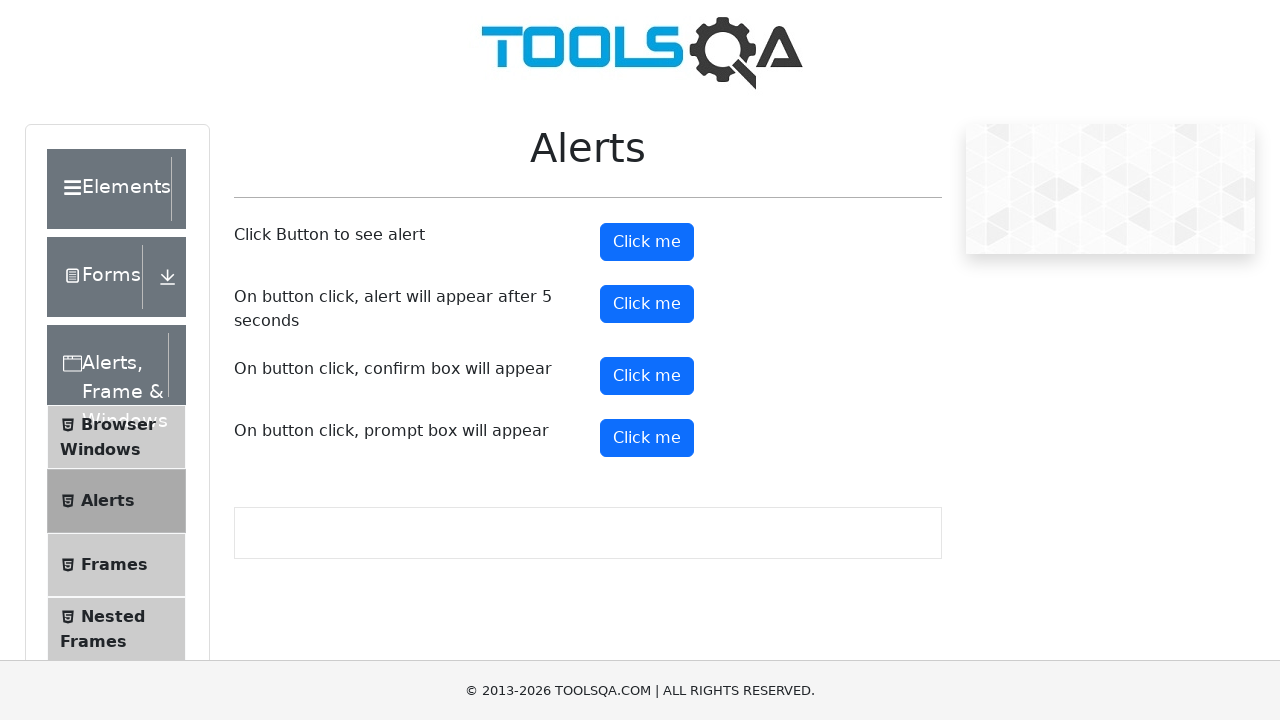

Clicked button to trigger simple alert at (647, 242) on #alertButton
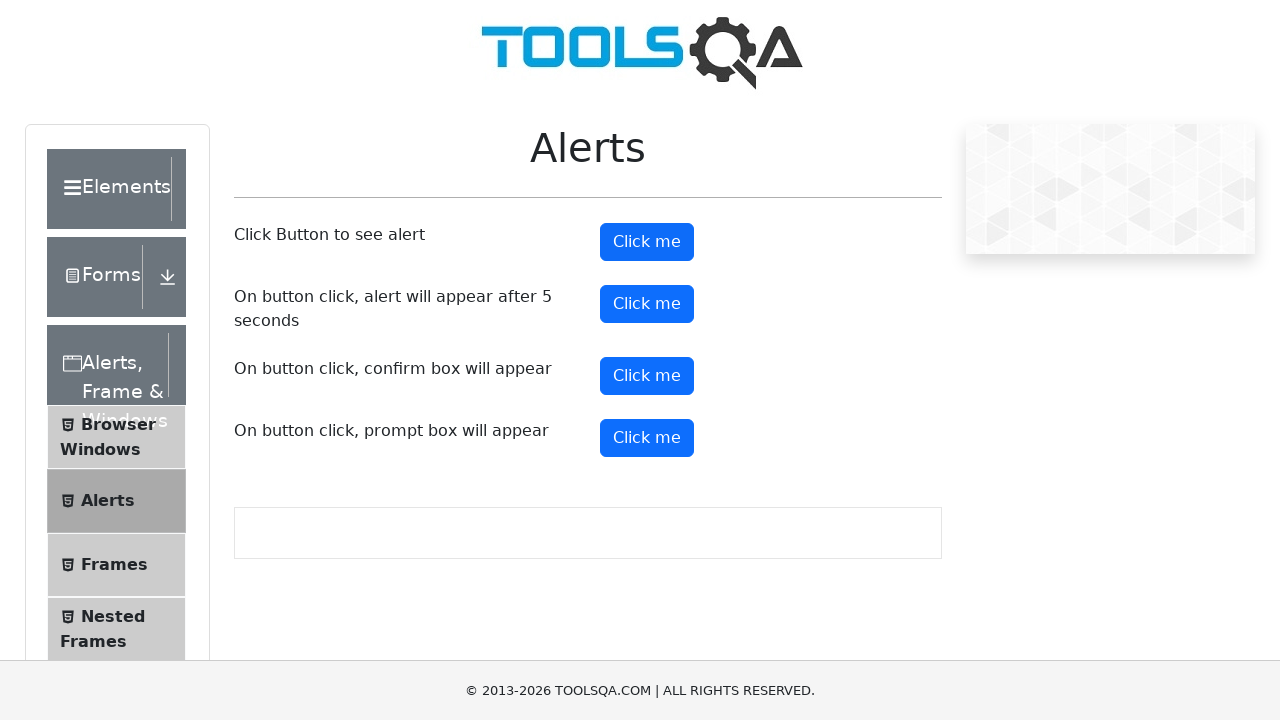

Set up dialog handler to accept simple alert
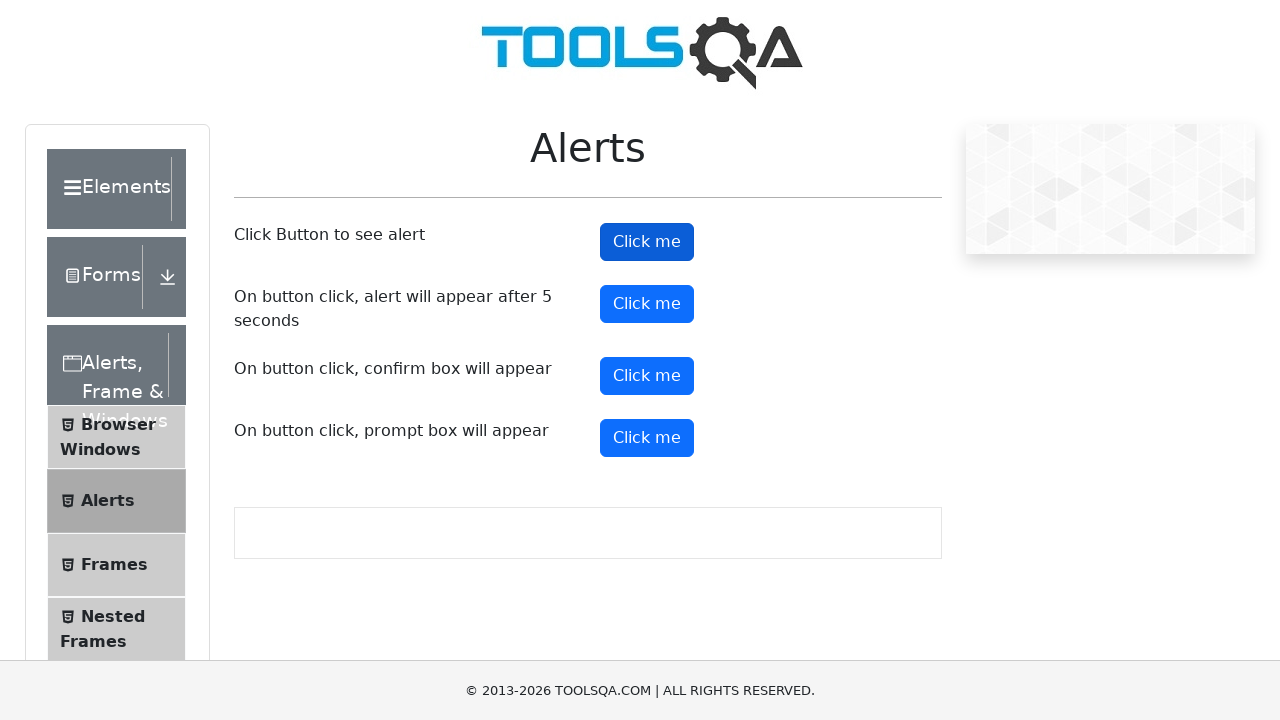

Waited 1 second for simple alert to be dismissed
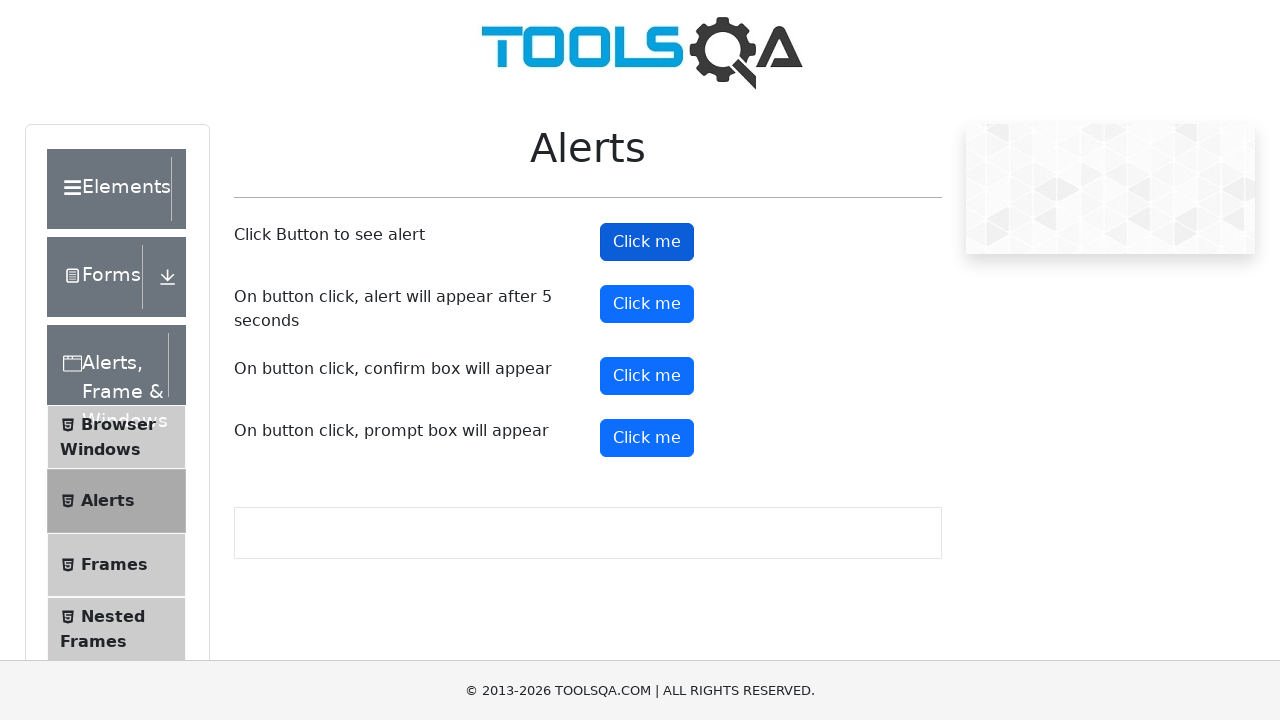

Clicked button to trigger timed alert at (647, 304) on #timerAlertButton
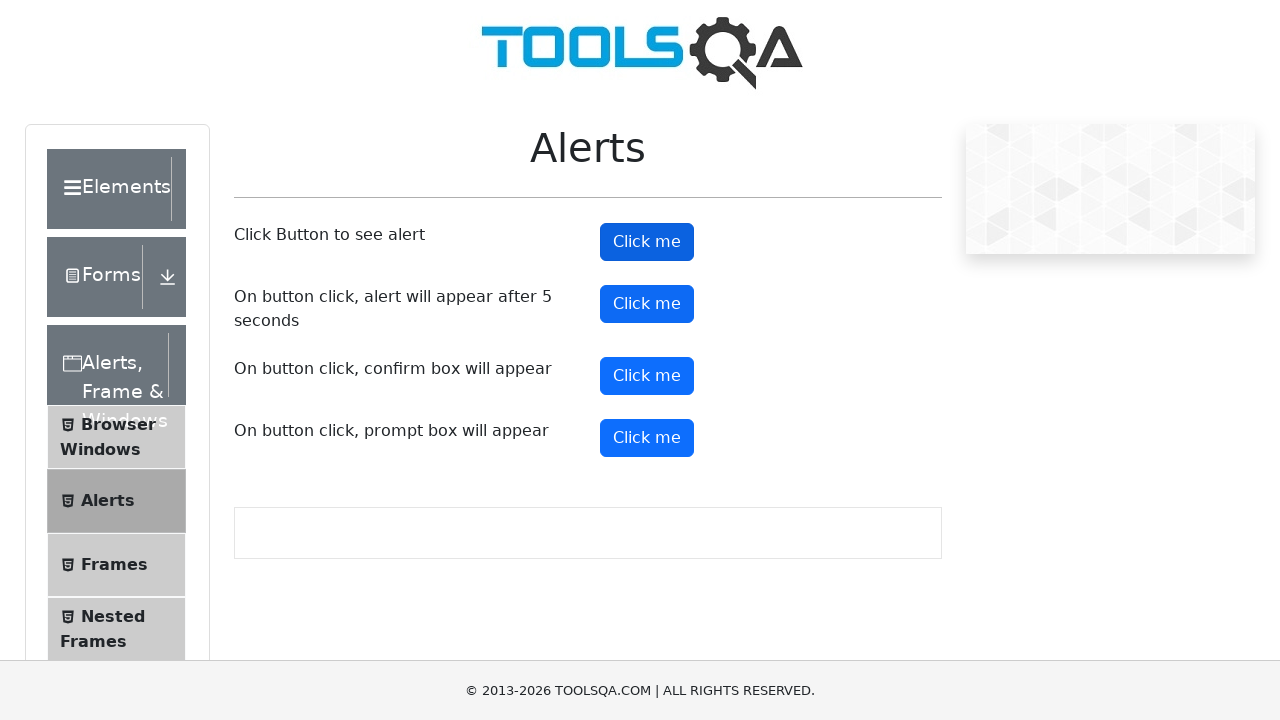

Set up dialog handler to accept timed alert
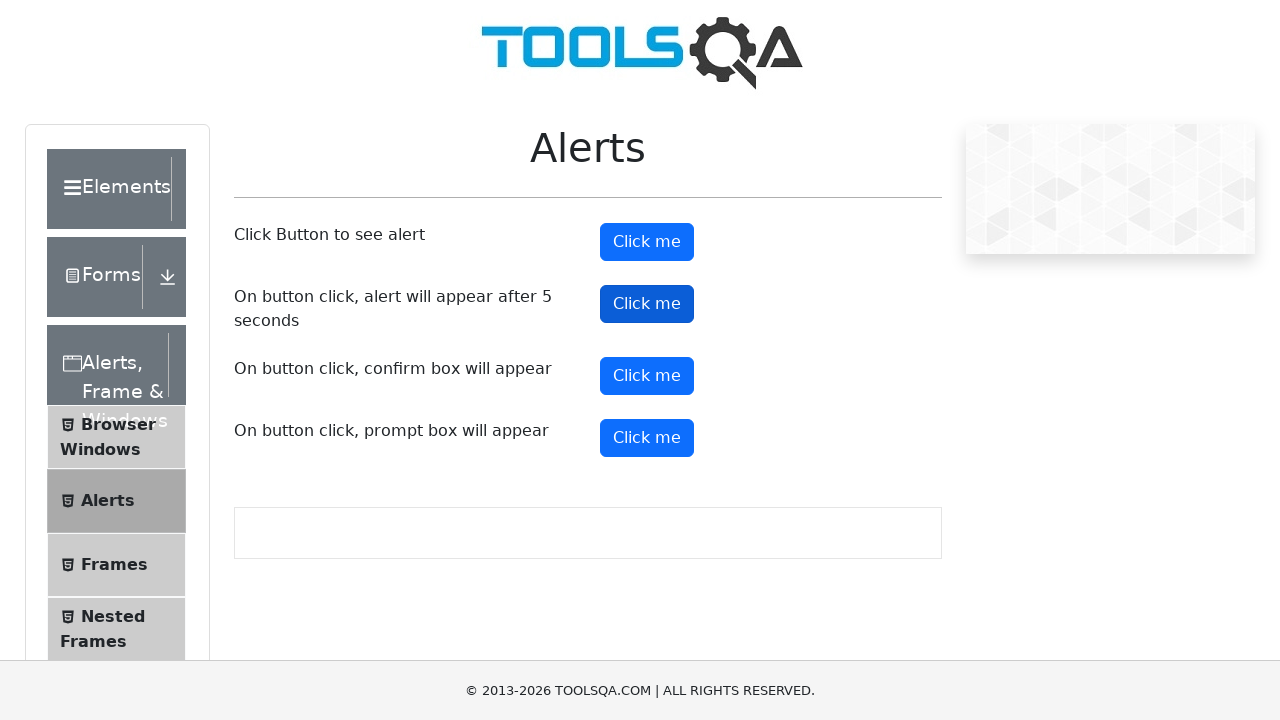

Waited 6 seconds for timed alert to appear and be dismissed
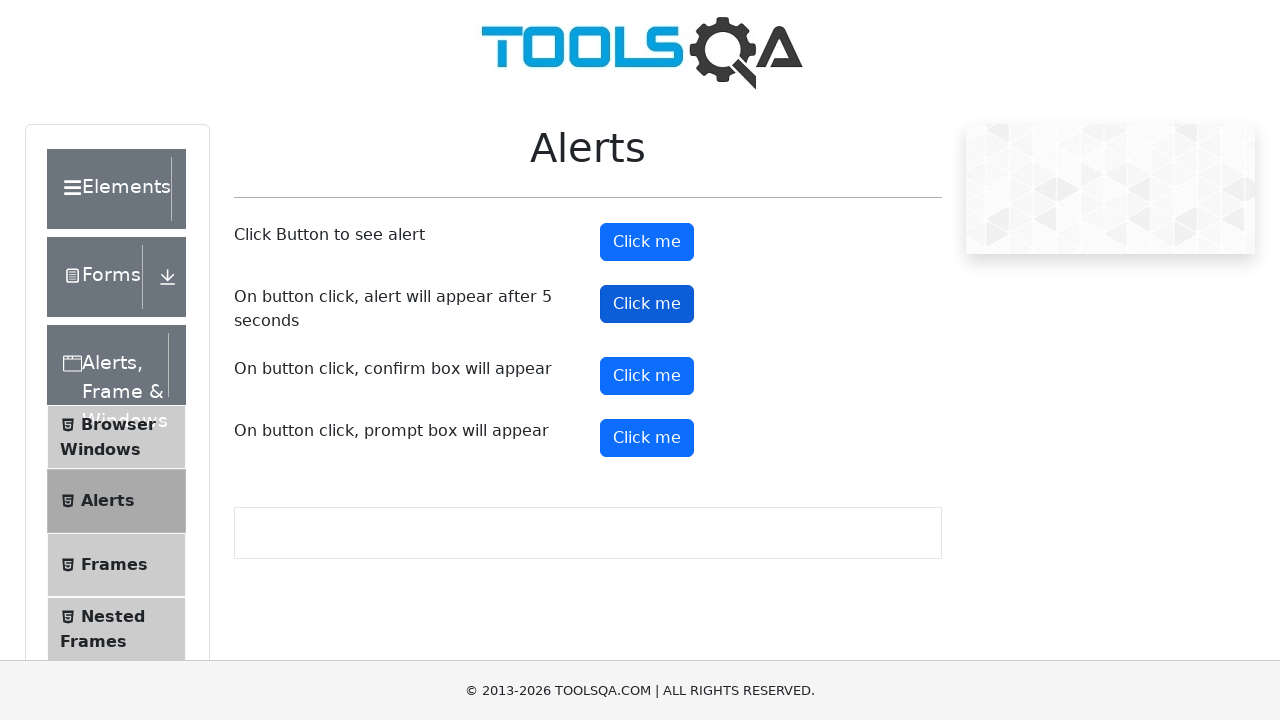

Clicked button to trigger confirmation dialog at (647, 376) on #confirmButton
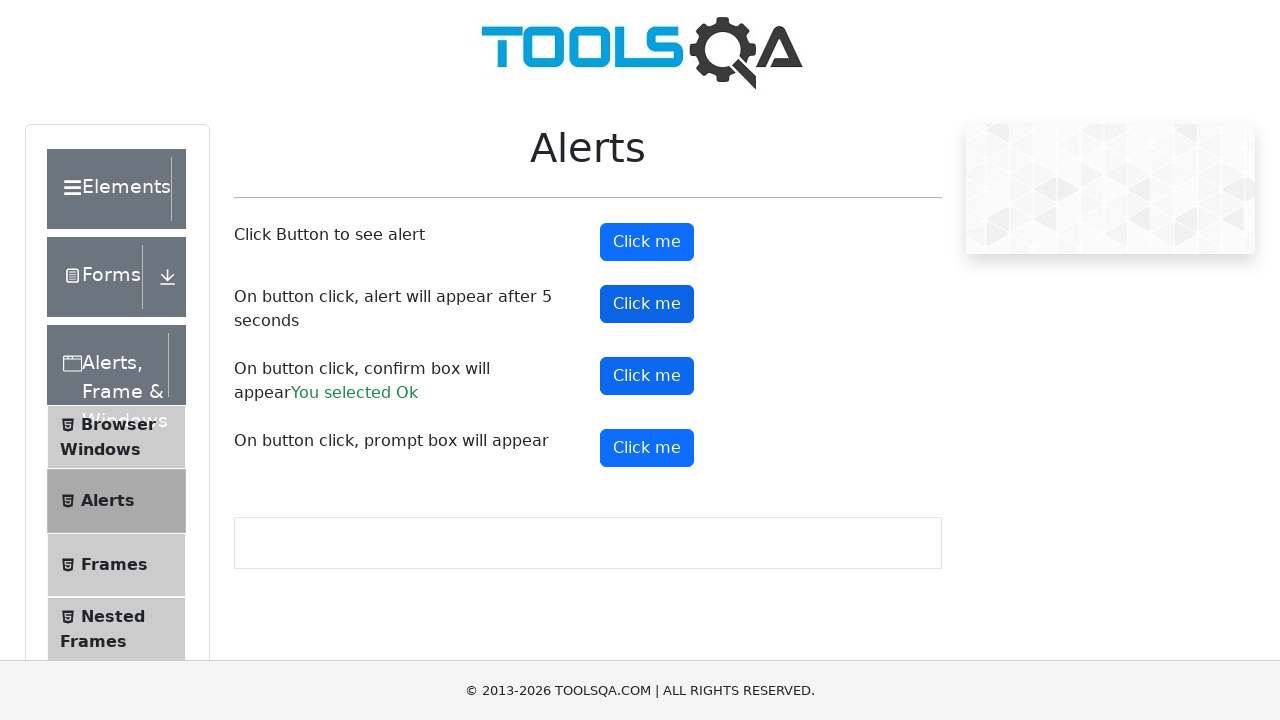

Set up dialog handler to accept confirmation dialog
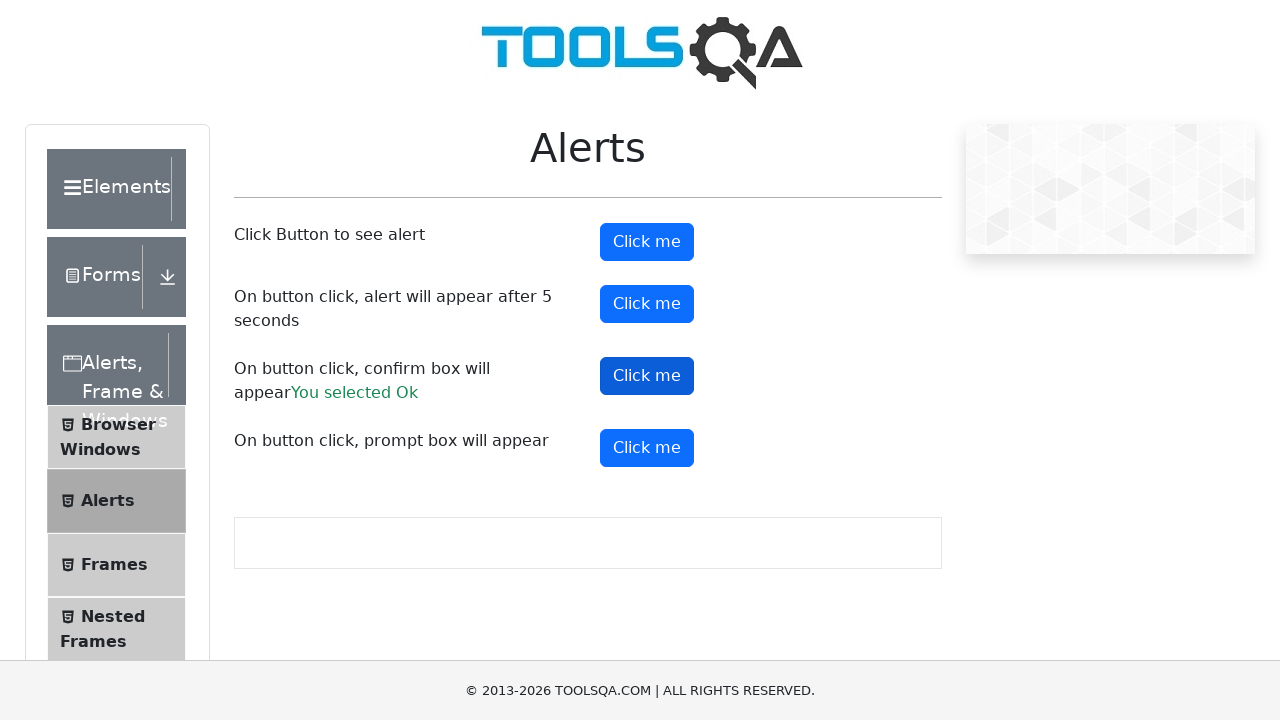

Waited 1 second for confirmation dialog to be dismissed
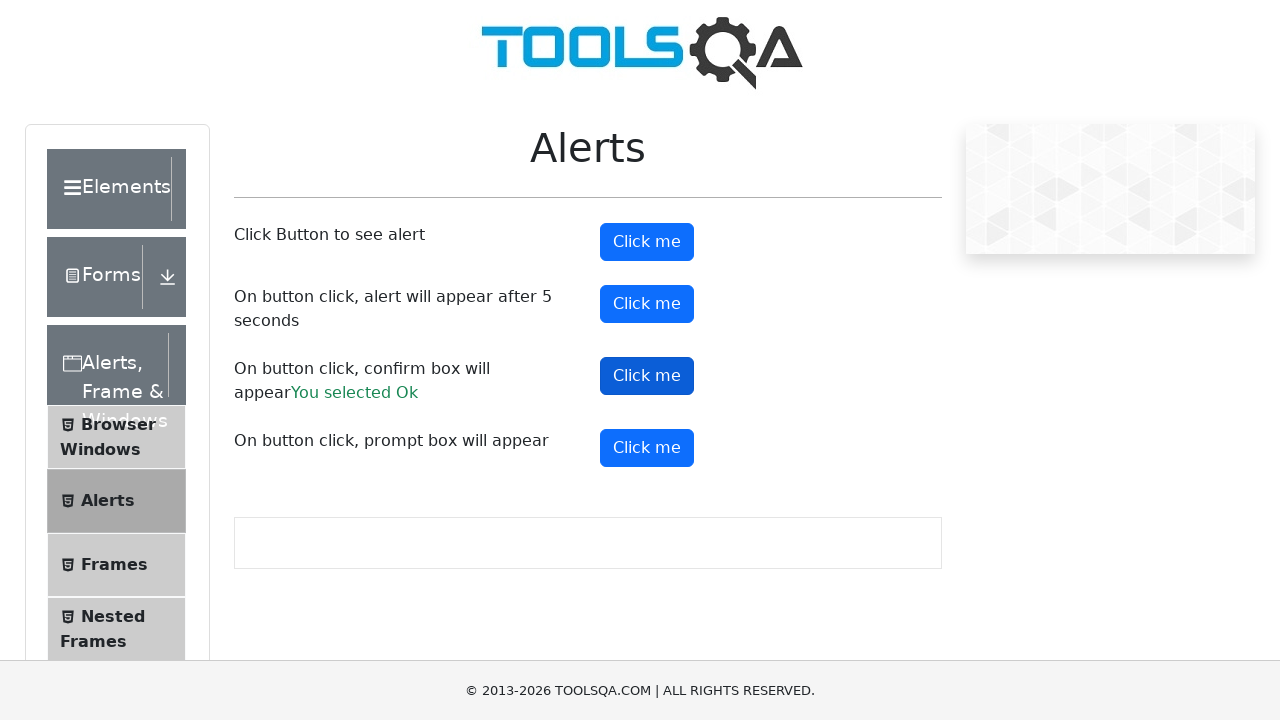

Clicked button to trigger prompt dialog at (647, 448) on #promtButton
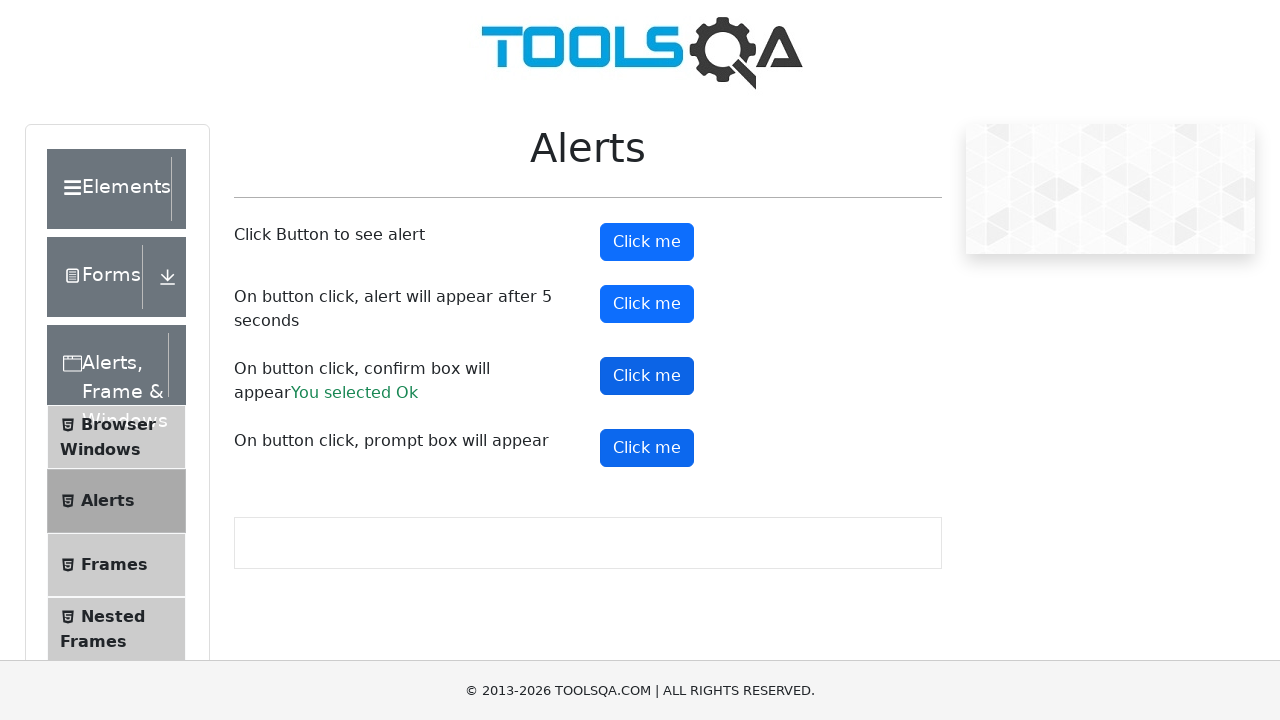

Set up dialog handler to enter 'Rajesh' in prompt and accept
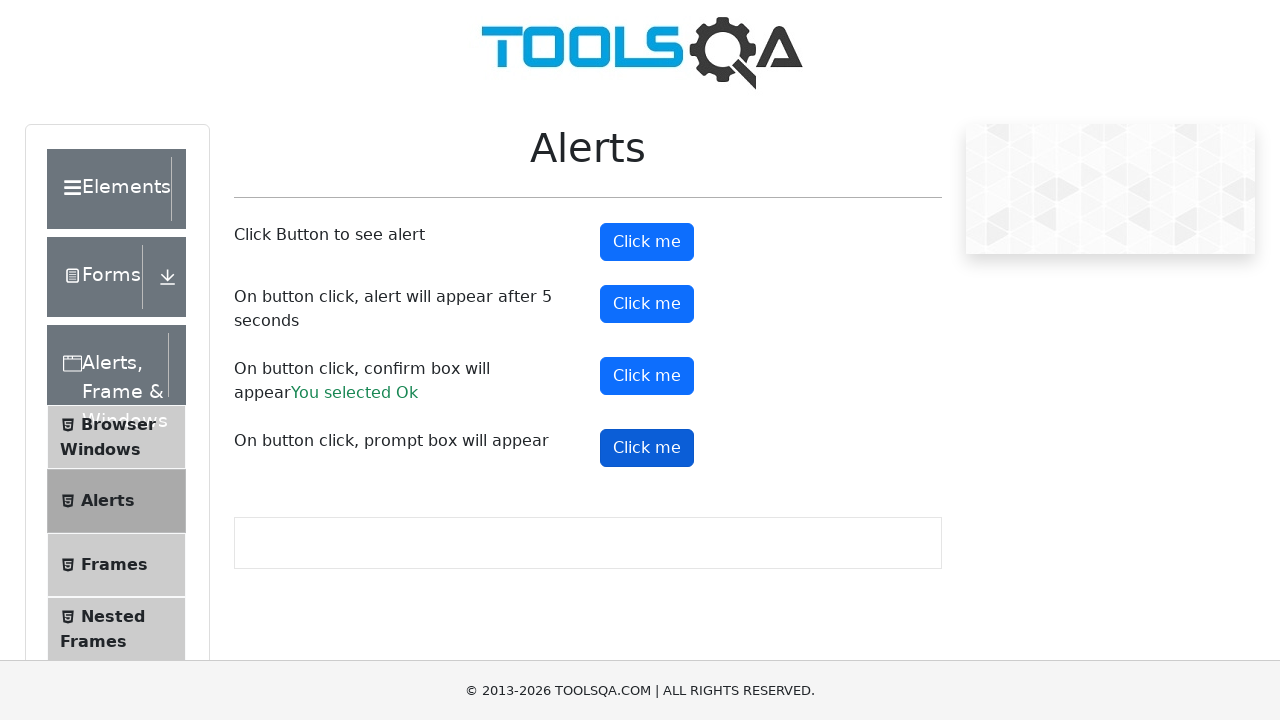

Waited 1 second for prompt dialog to be dismissed
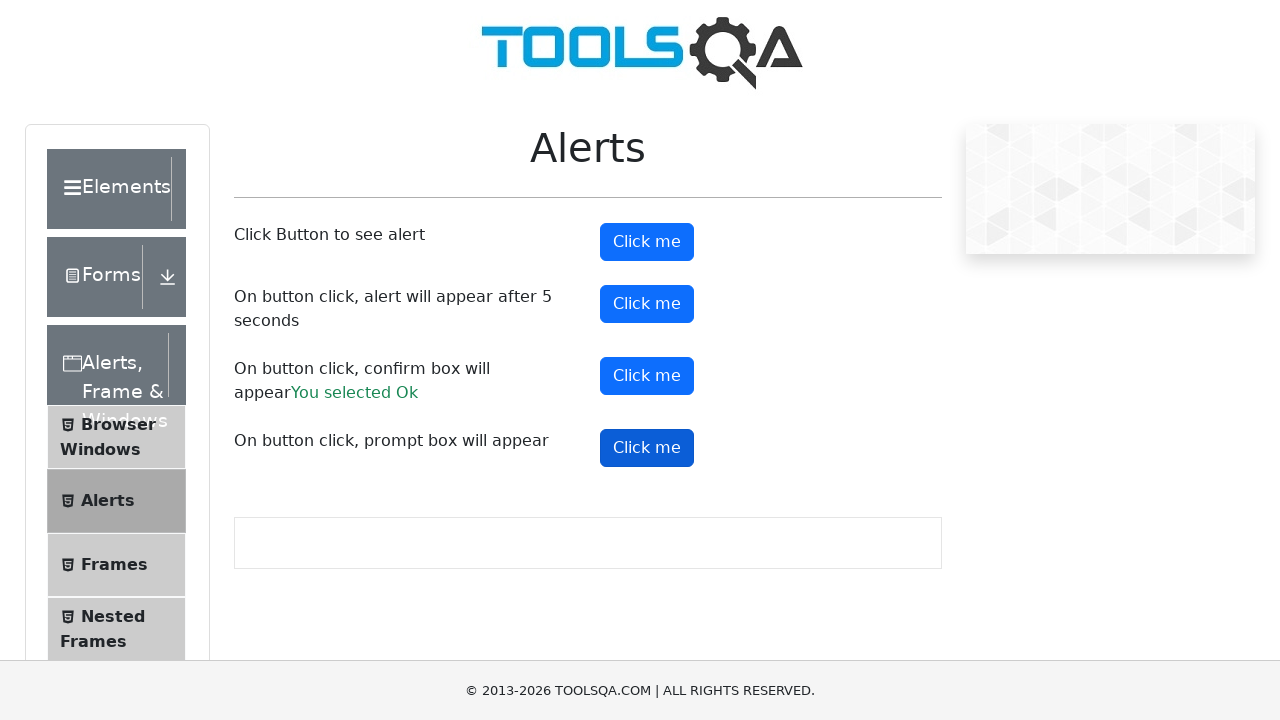

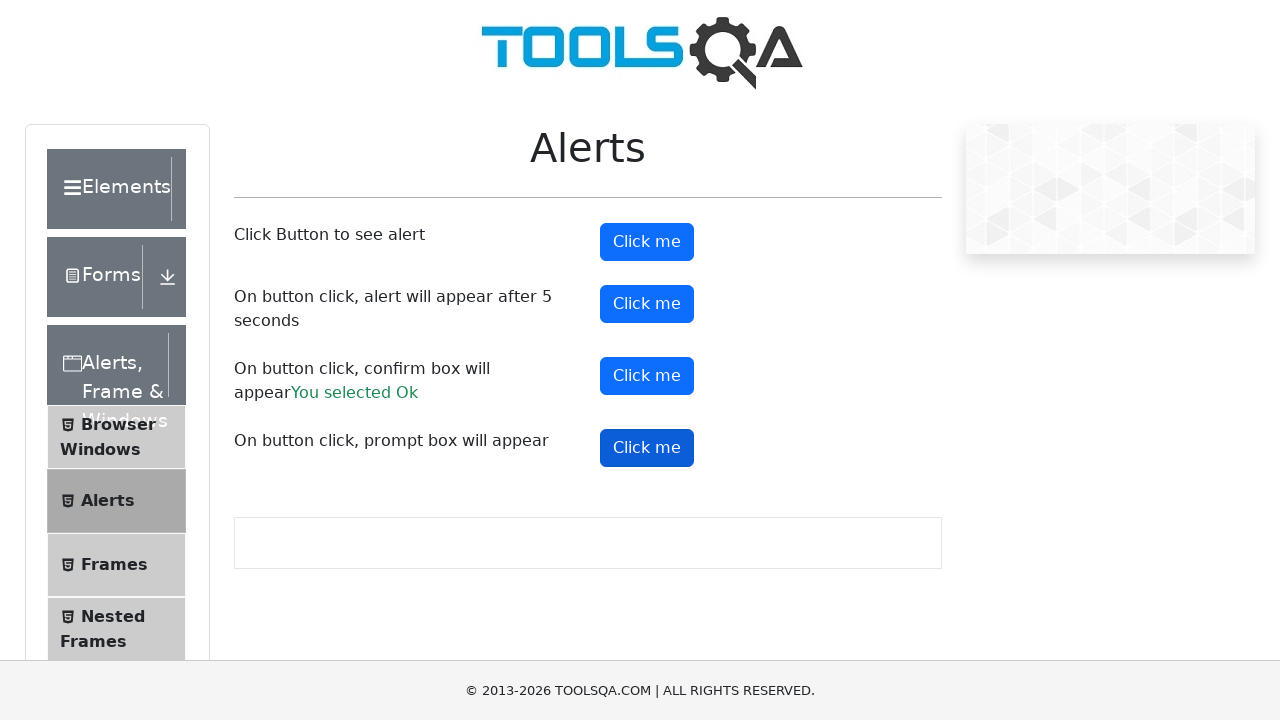